Tests opening a new browser tab by navigating to Alerts, Frame & Windows section and clicking the button to open a new tab with sample content.

Starting URL: https://demoqa.com/

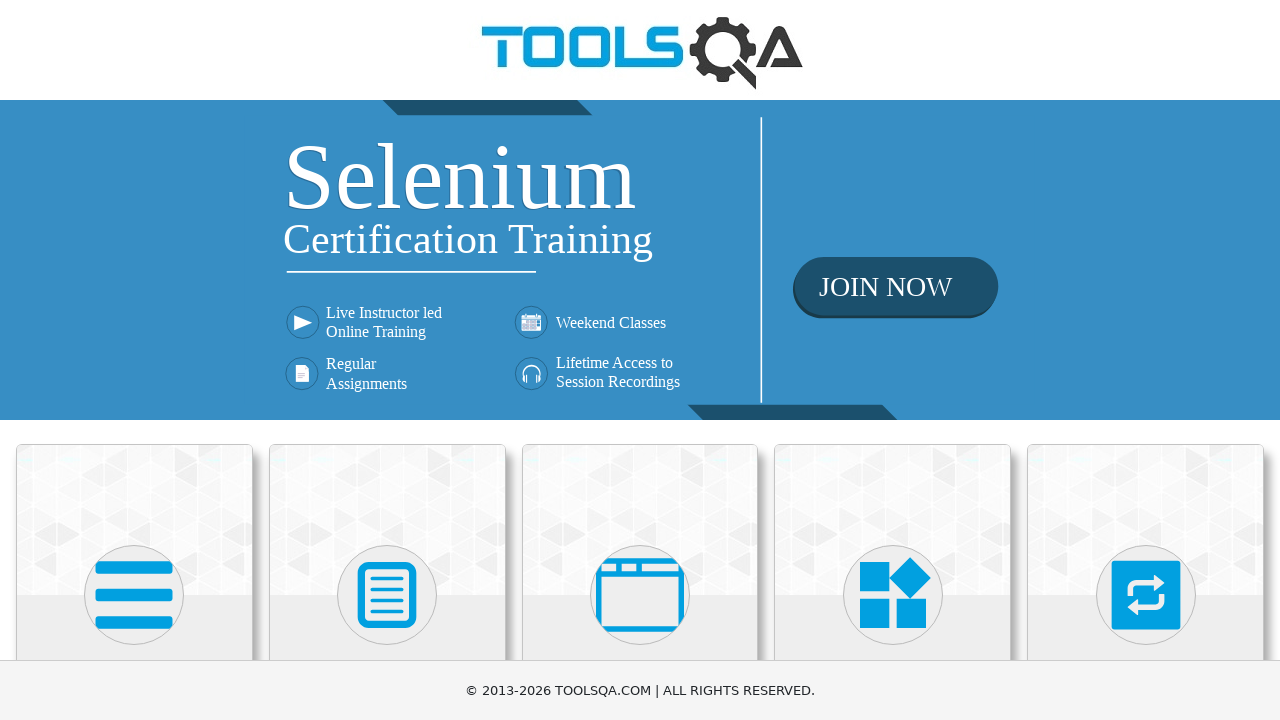

Clicked on Alerts, Frame & Windows card at (640, 360) on xpath=//h5[text()='Alerts, Frame & Windows']
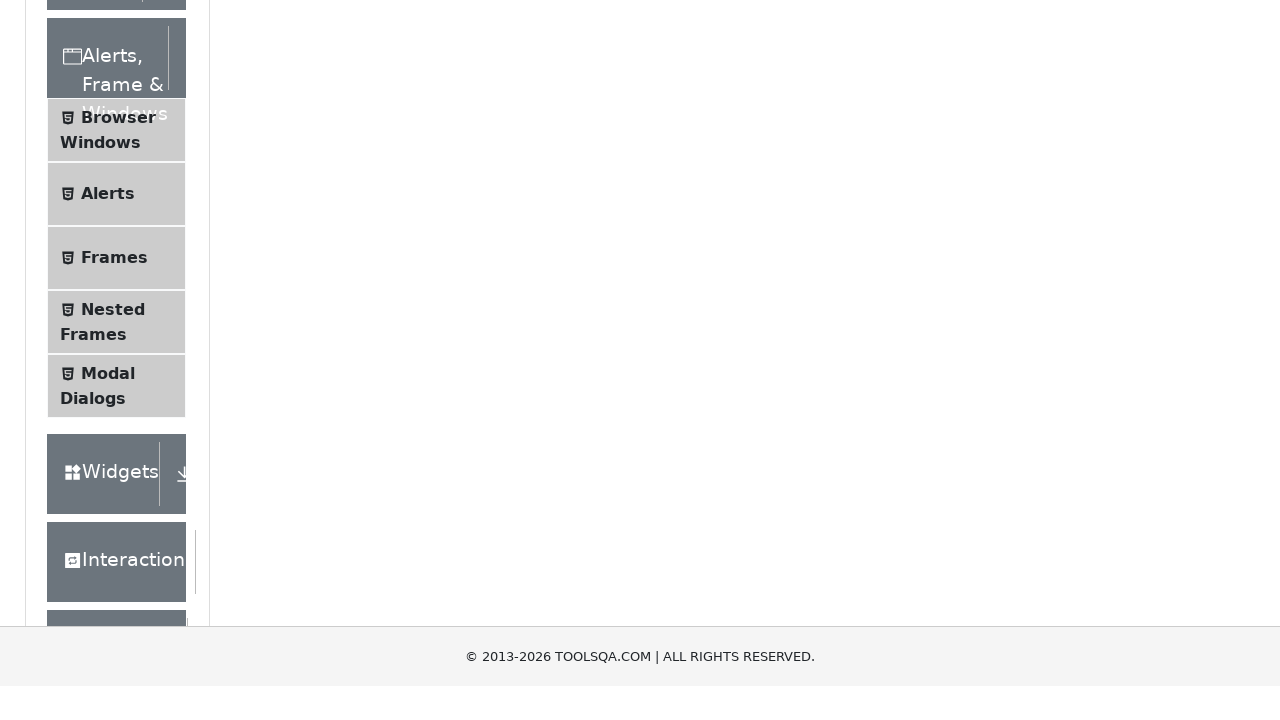

Clicked on Browser Windows menu item at (118, 424) on xpath=//span[text()='Browser Windows']
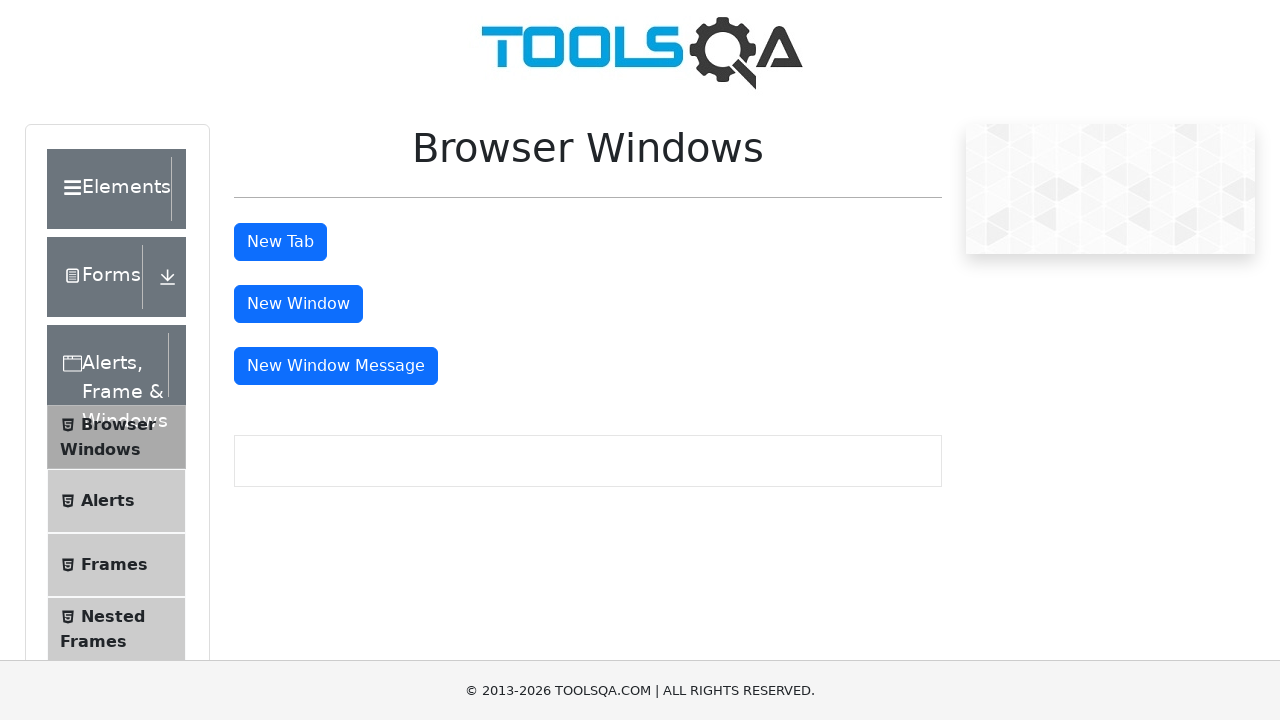

Clicked New Tab button to open new browser tab at (280, 242) on #tabButton
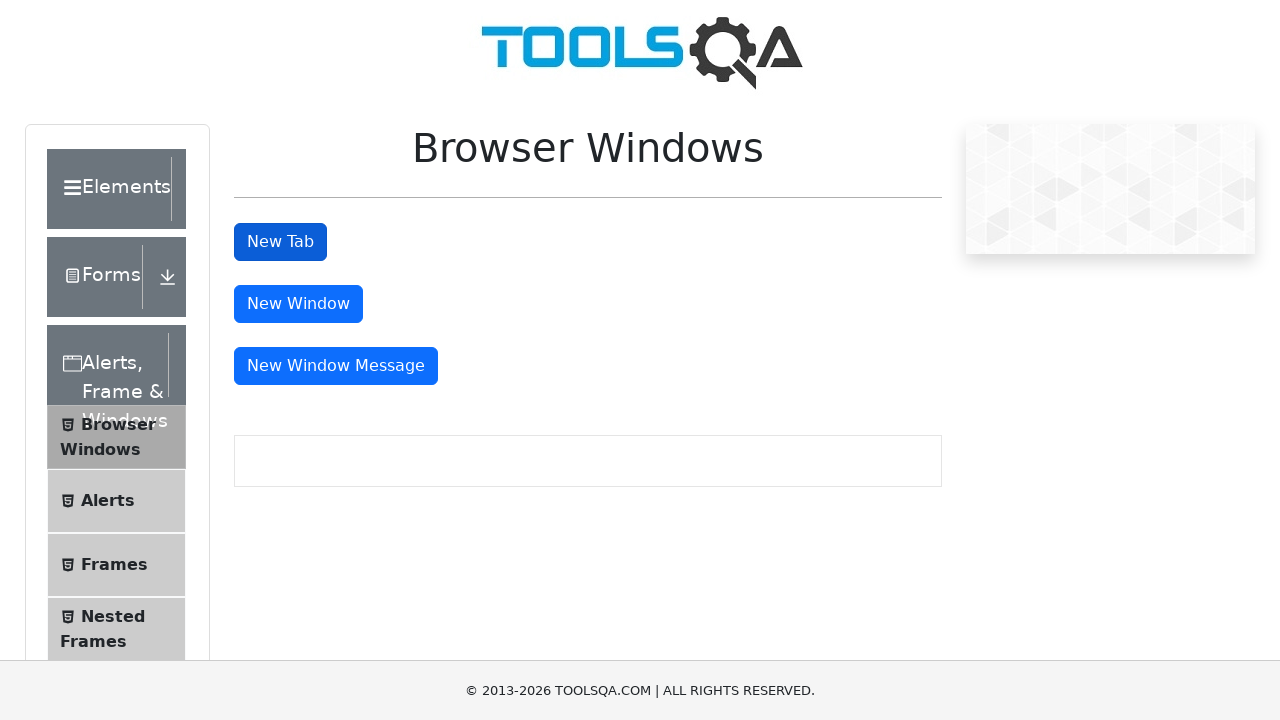

New tab loaded and ready
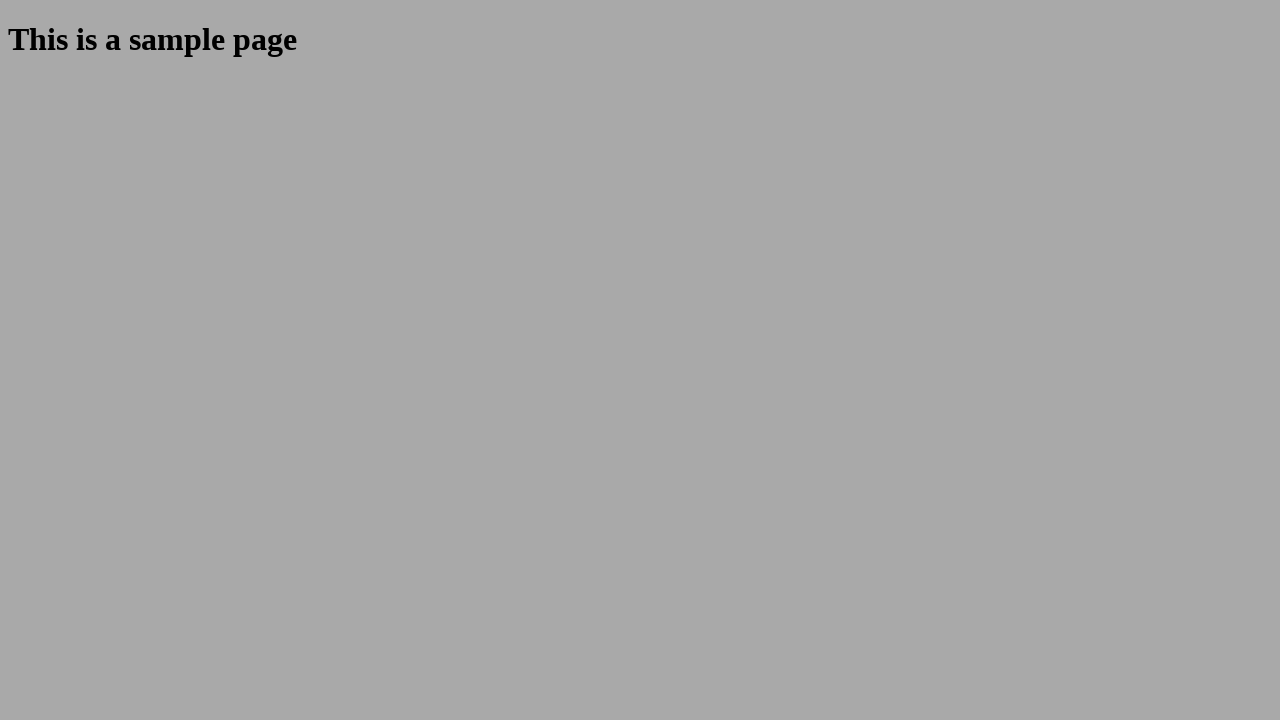

Sample heading element found in new tab
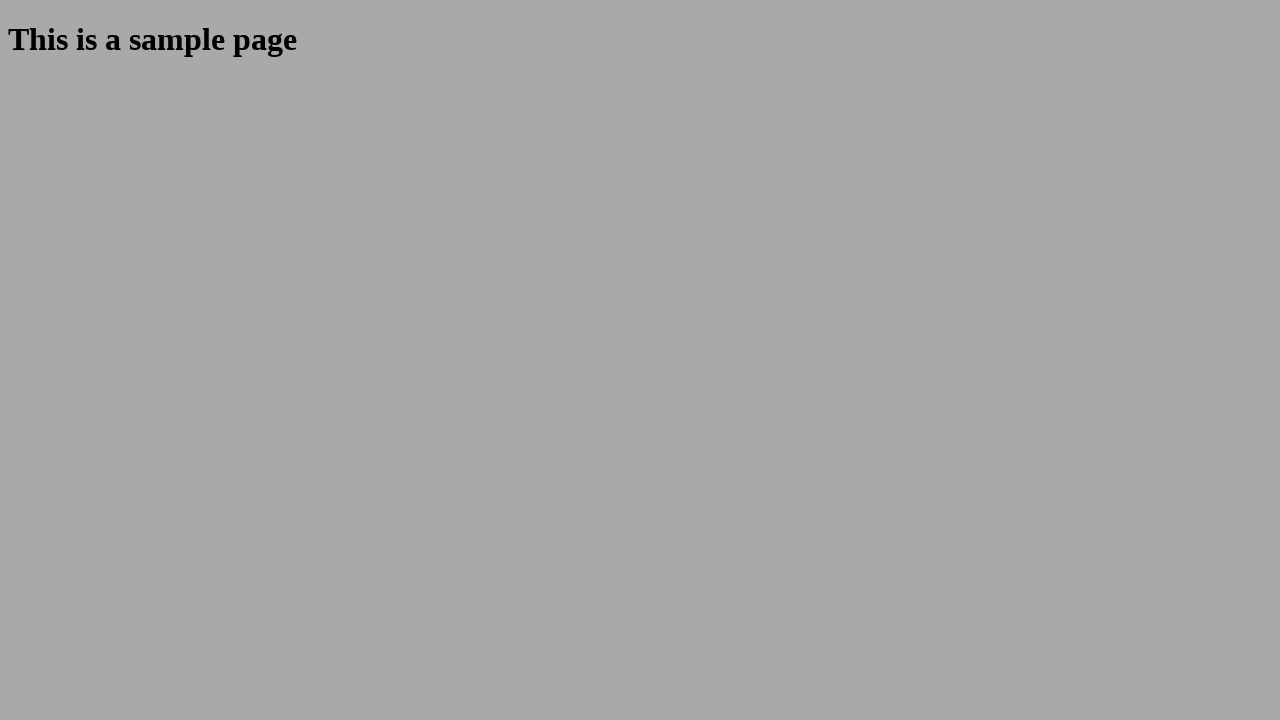

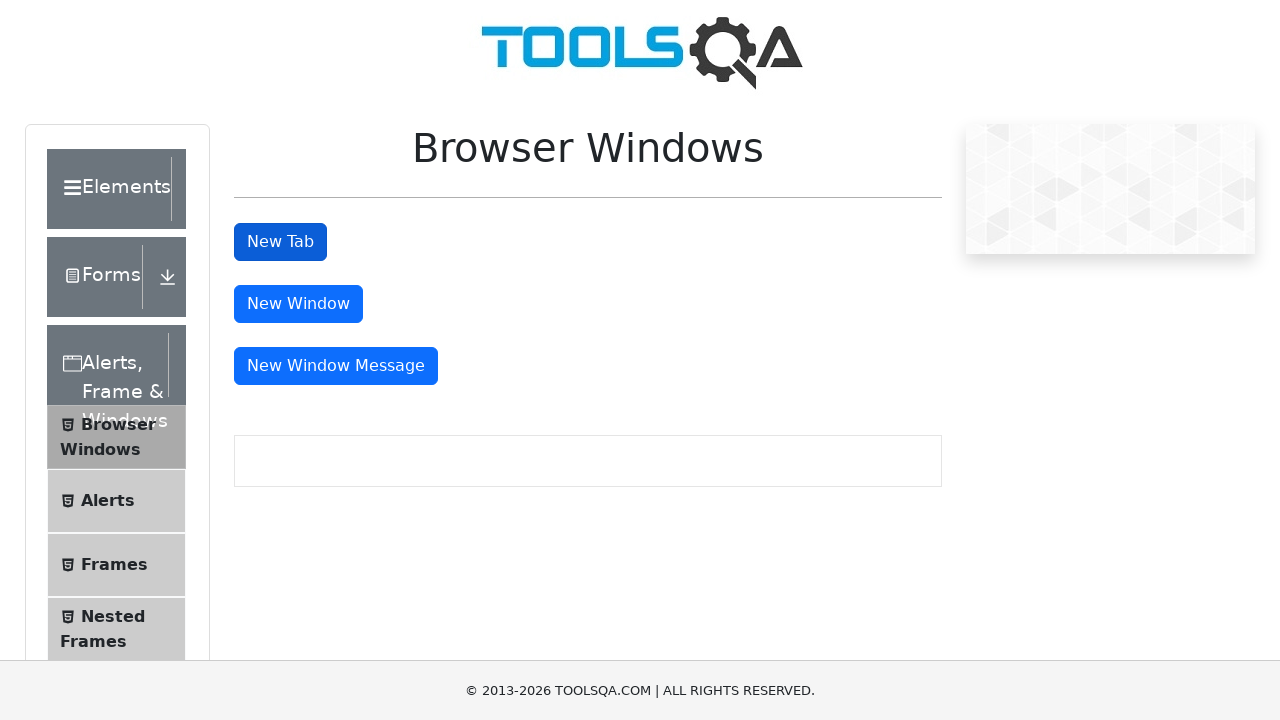